Navigates to whatismyipaddress.com and verifies the page title is loaded correctly

Starting URL: https://whatismyipaddress.com/

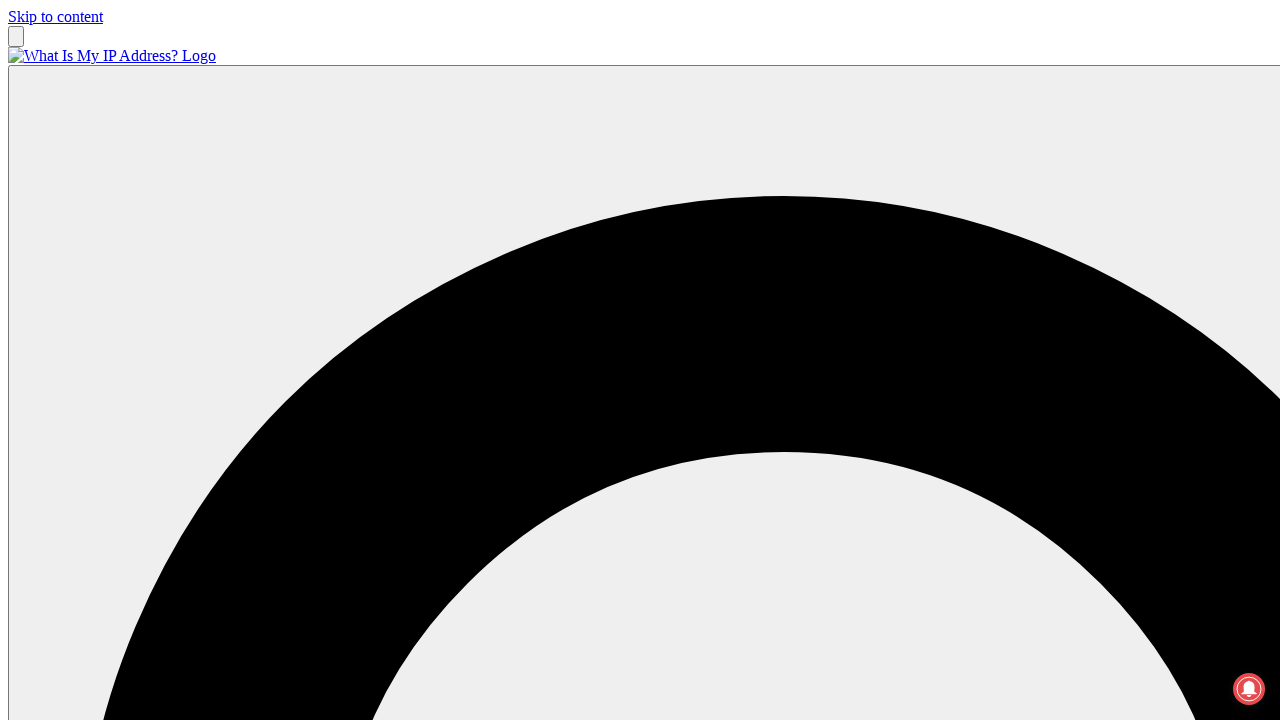

Navigated to https://whatismyipaddress.com/
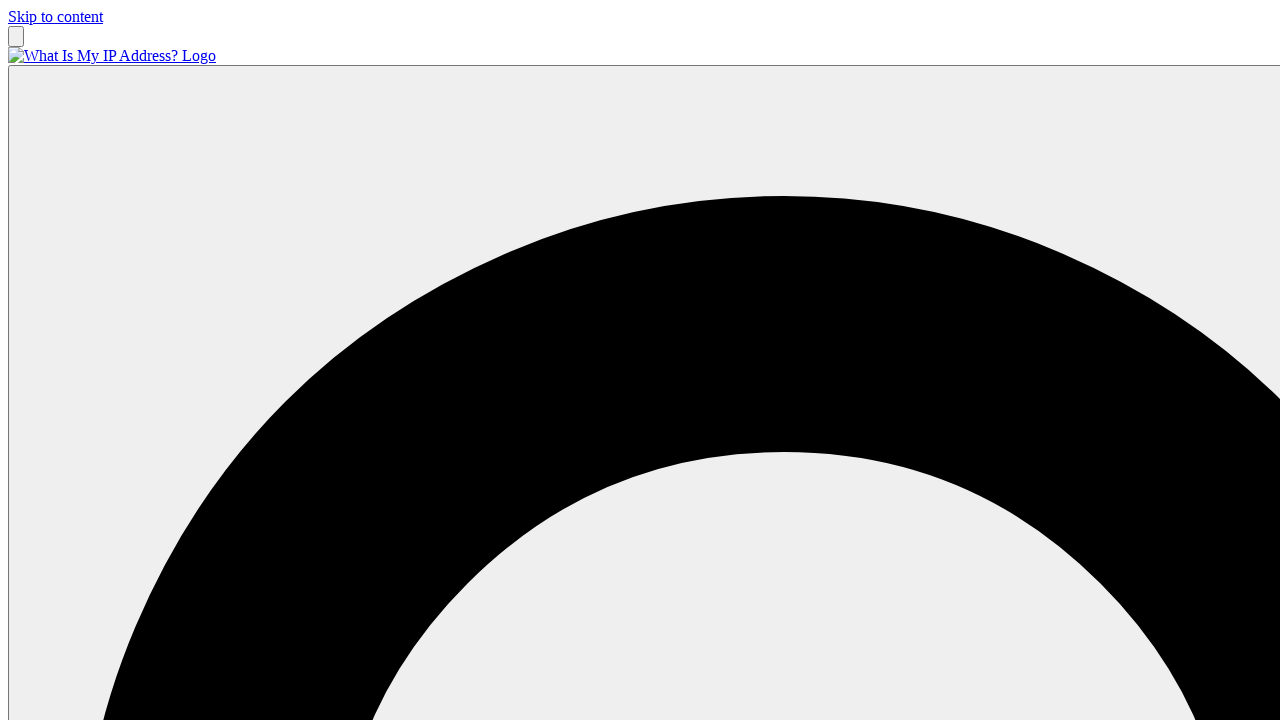

Verified page title loaded correctly: 'What Is My IP Address - See Your Public Address - IPv4 & IPv6'
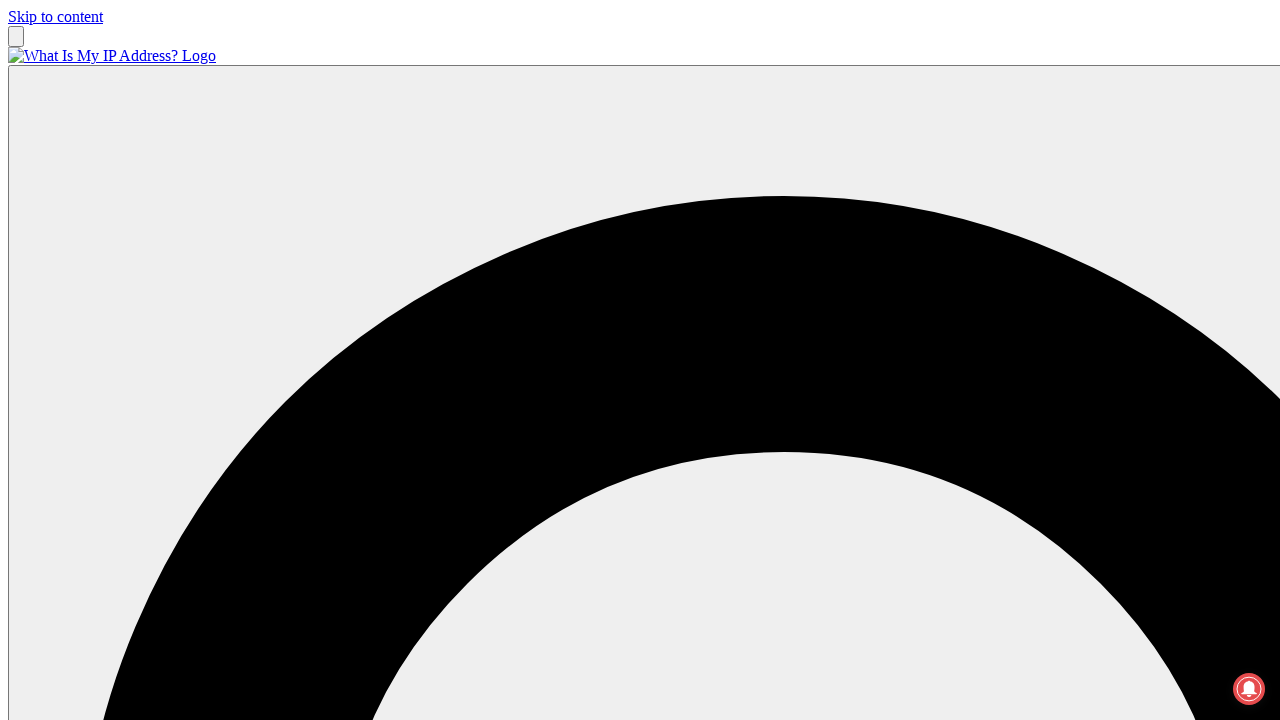

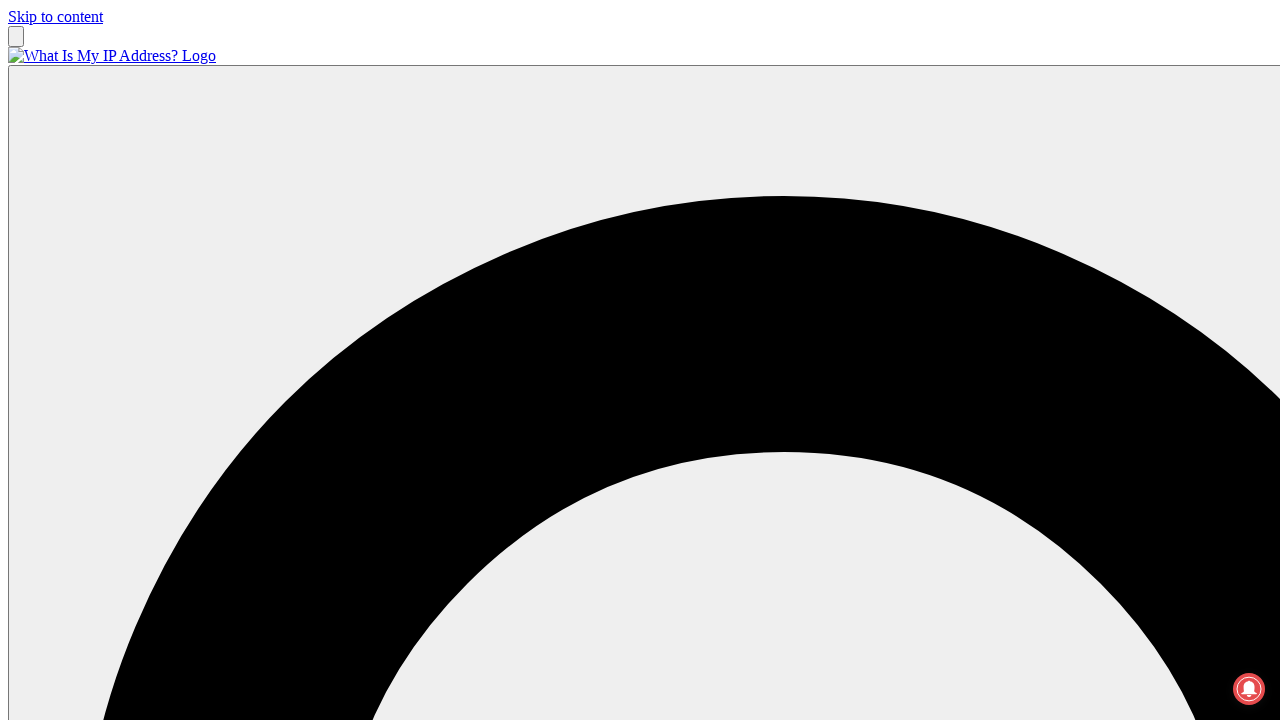